Clears the Full Name input field, submits the form, and verifies the Name output is not displayed.

Starting URL: https://demoqa.com/elements

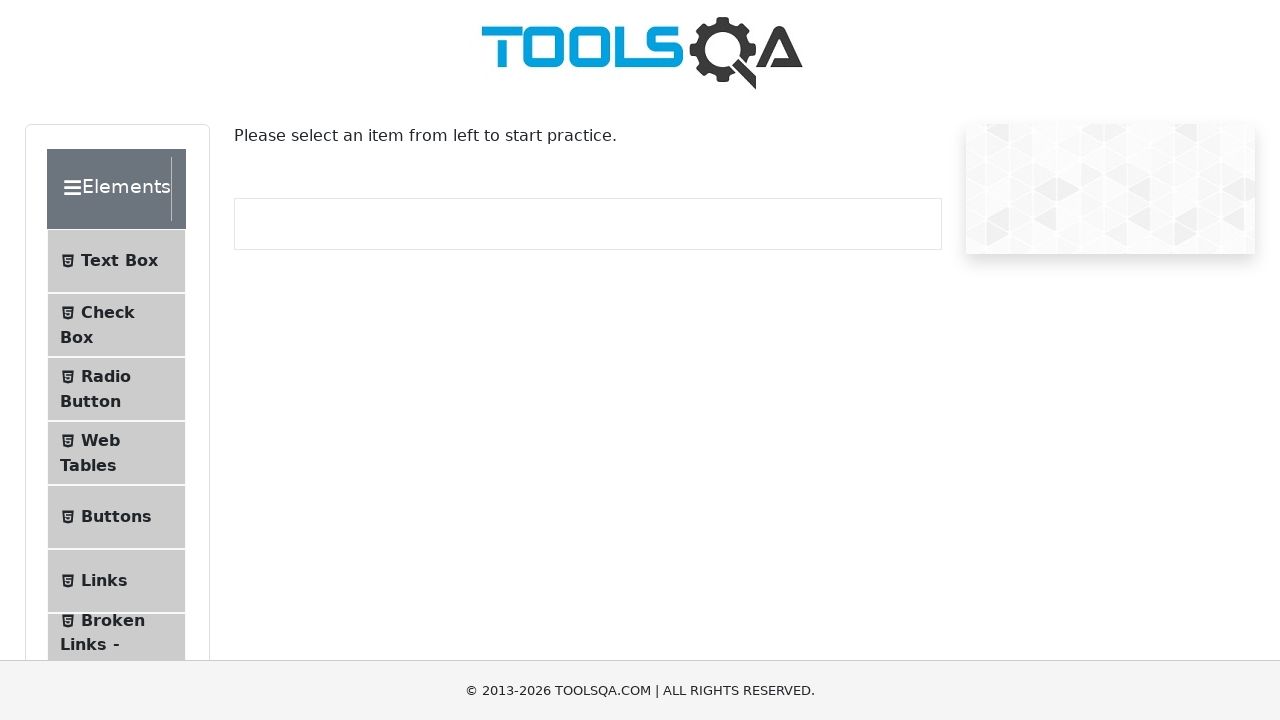

Clicked on Text Box menu item at (119, 261) on internal:text="Text Box"i
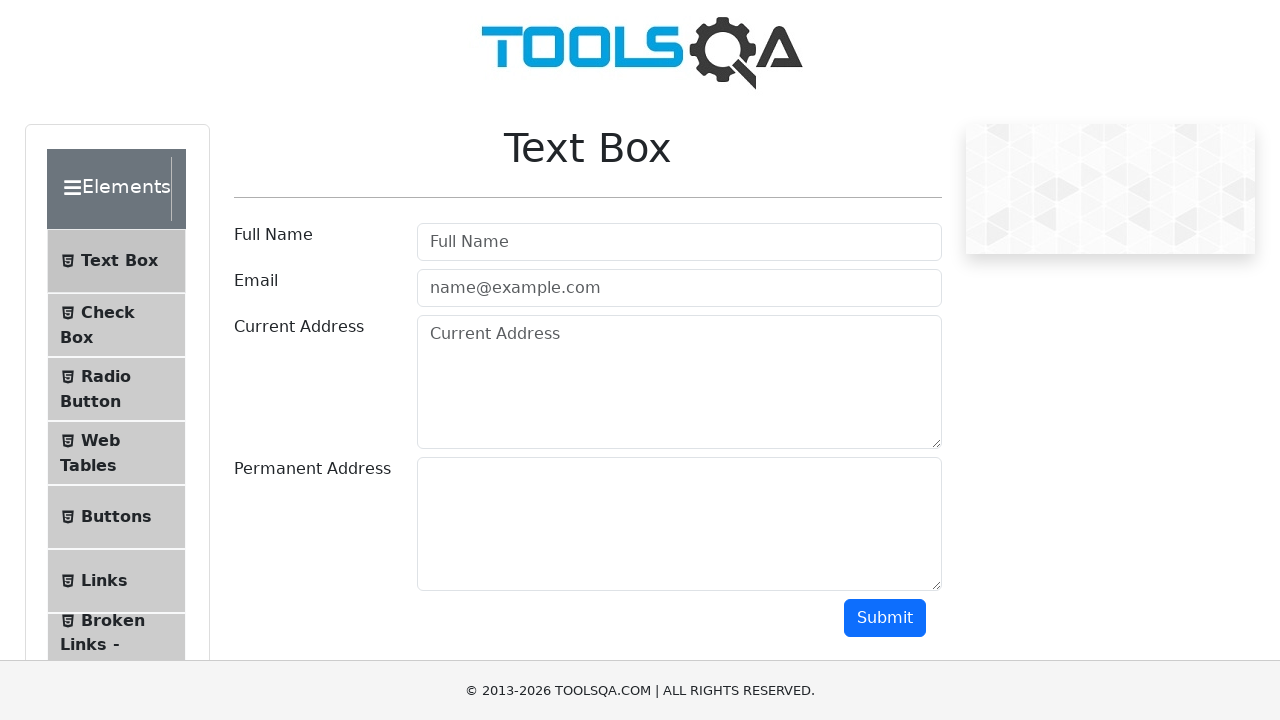

Waited for navigation to text-box page
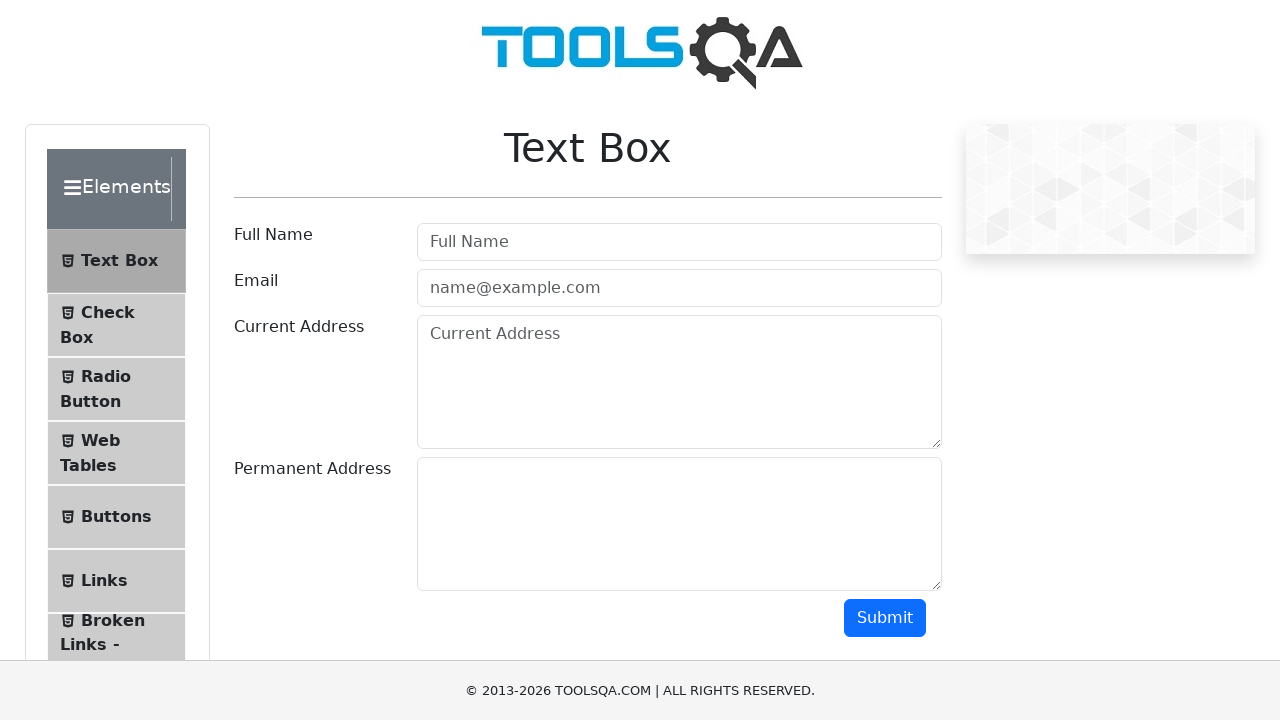

Cleared the Full Name input field on internal:attr=[placeholder="Full Name"i]
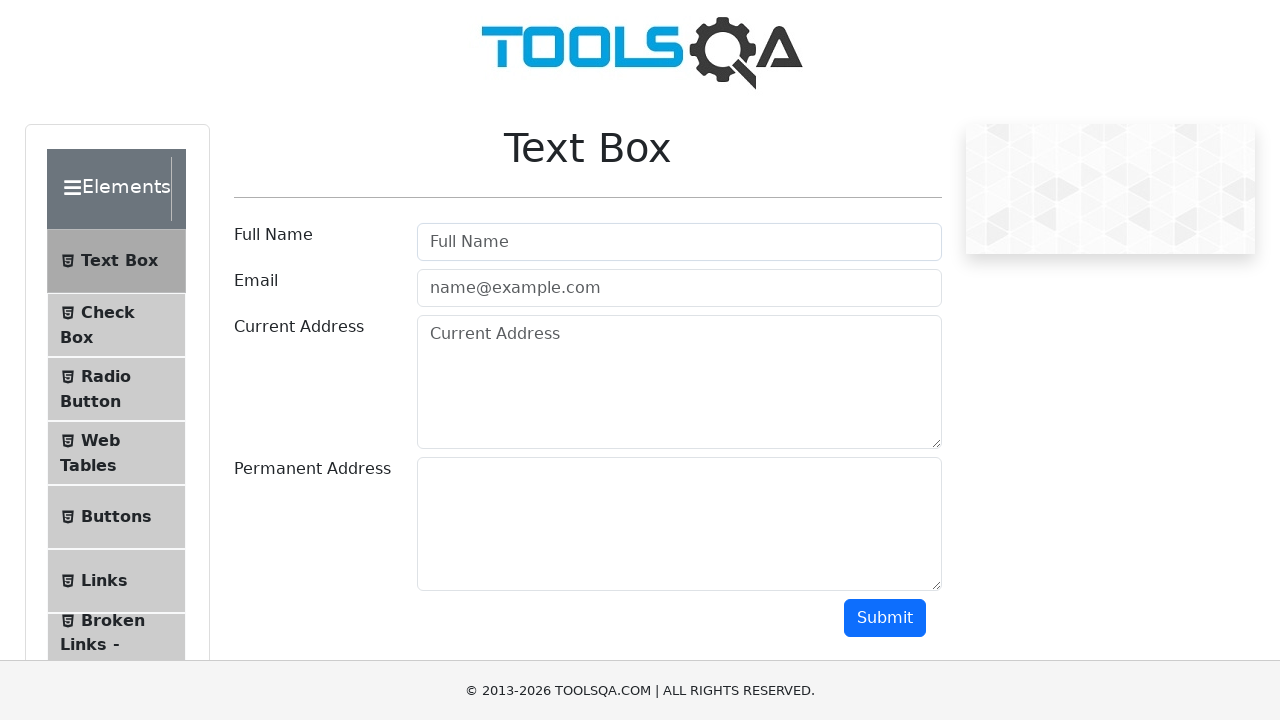

Clicked Submit button to submit the form at (885, 618) on internal:role=button[name="Submit"i]
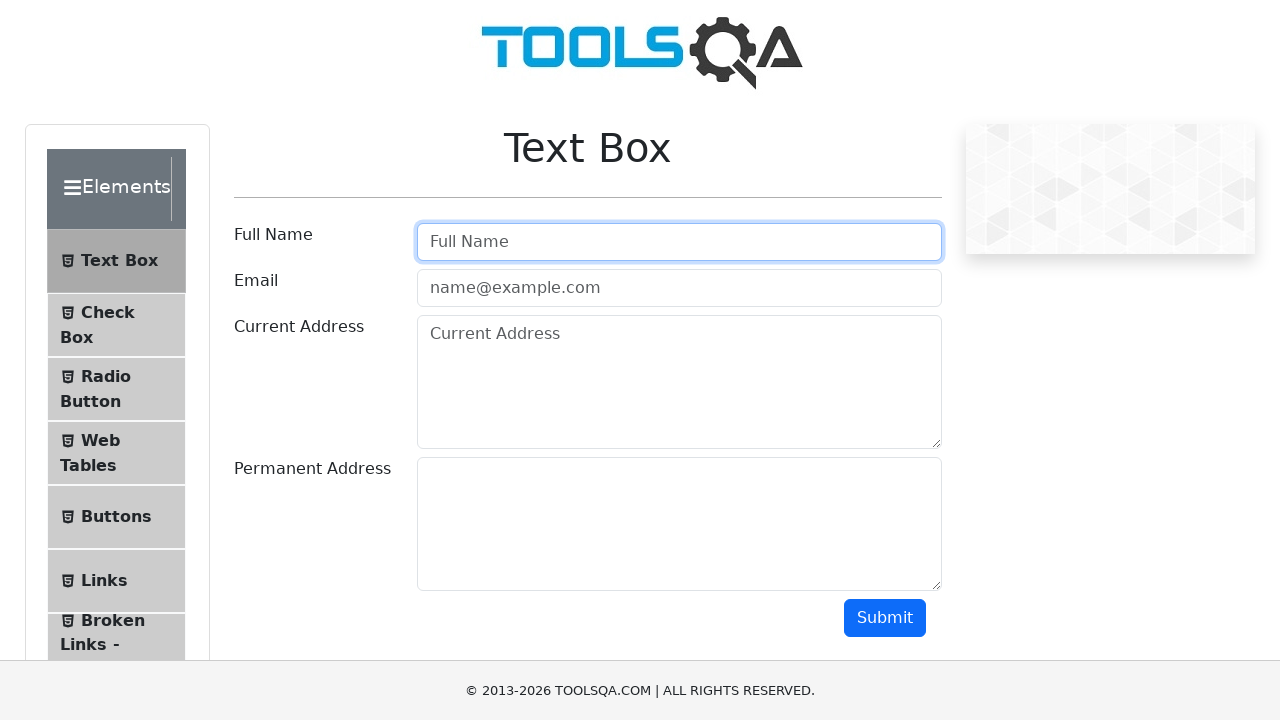

Verified that Name output is not displayed
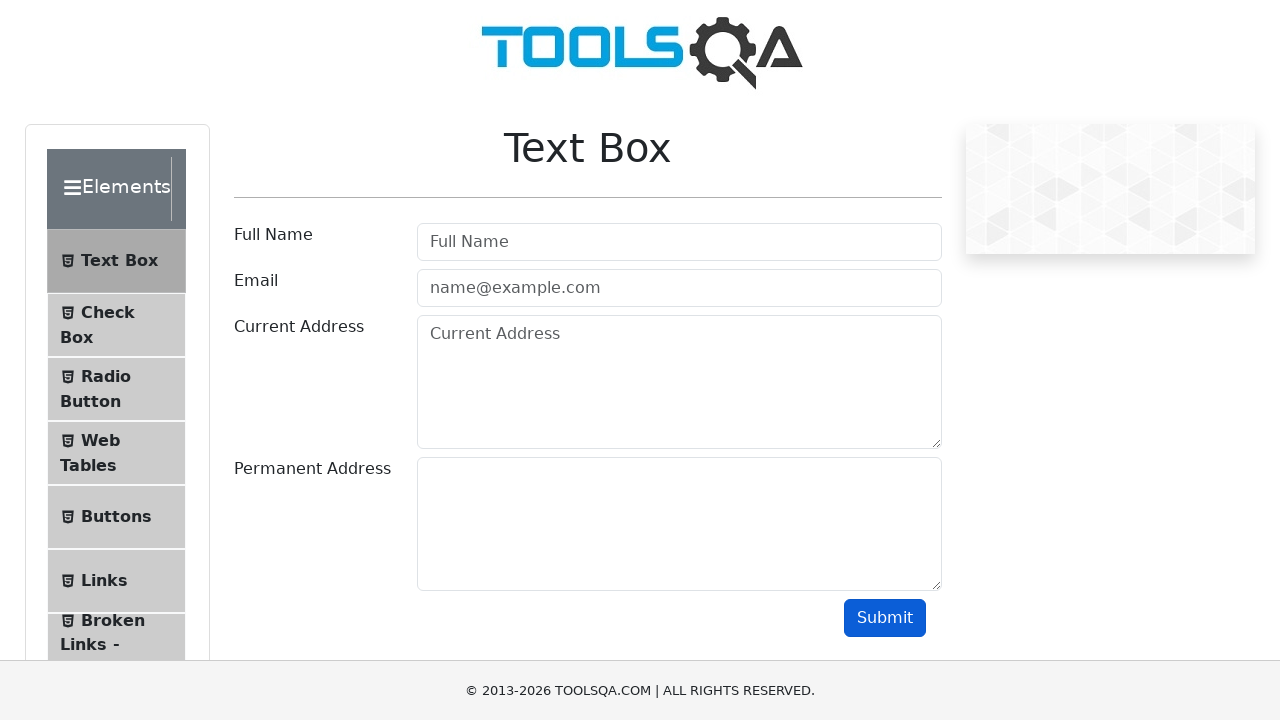

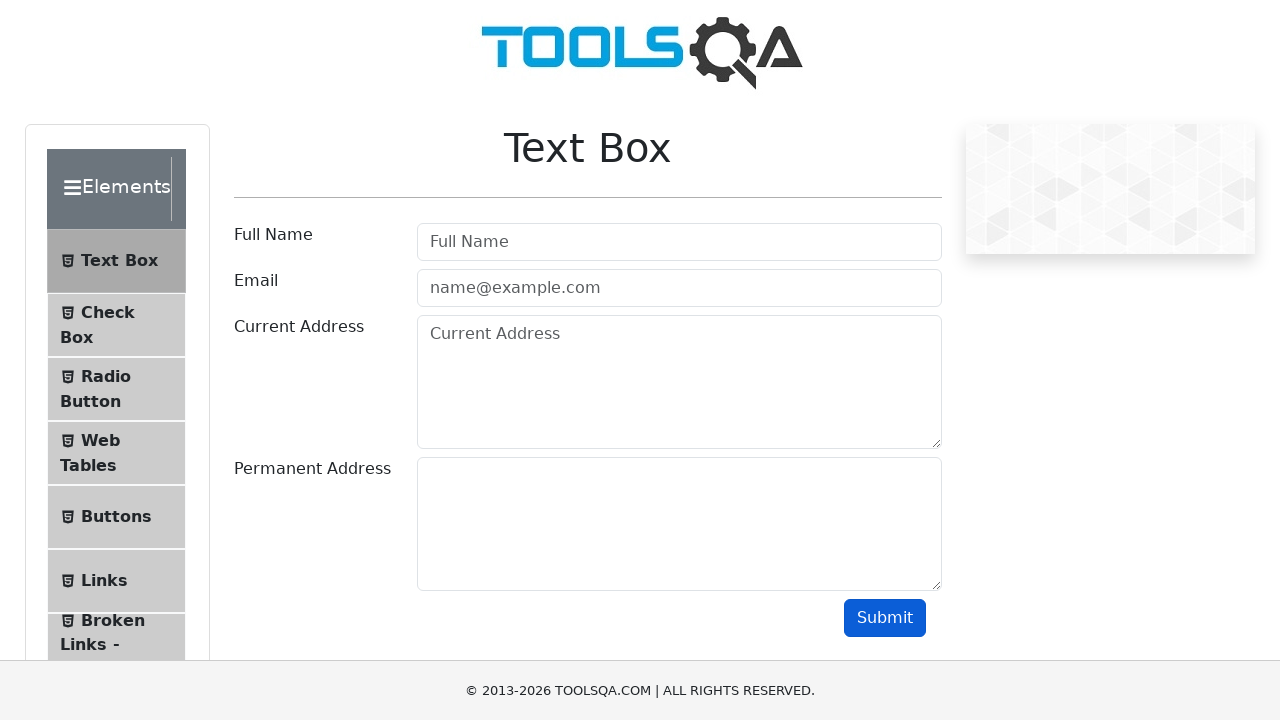